Tests adding two elements and removing only one of them

Starting URL: http://the-internet.herokuapp.com/add_remove_elements/

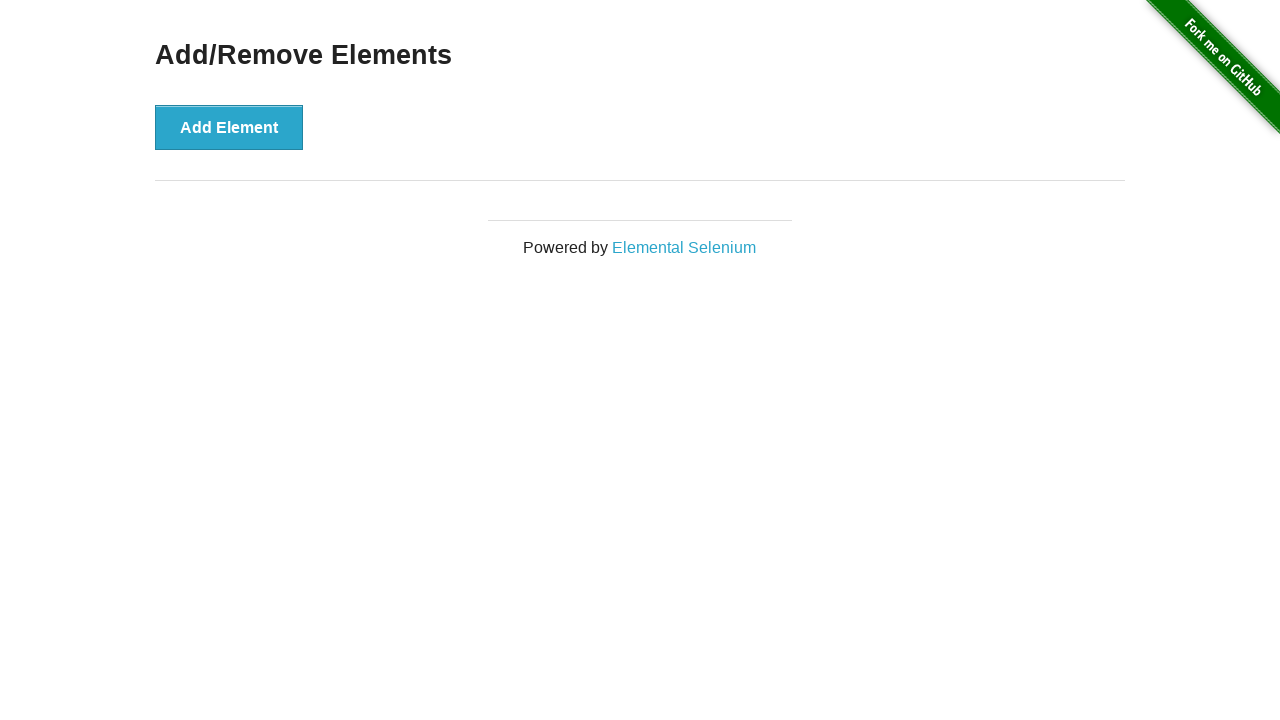

Clicked Add Element button first time at (229, 127) on button:has-text('Add Element')
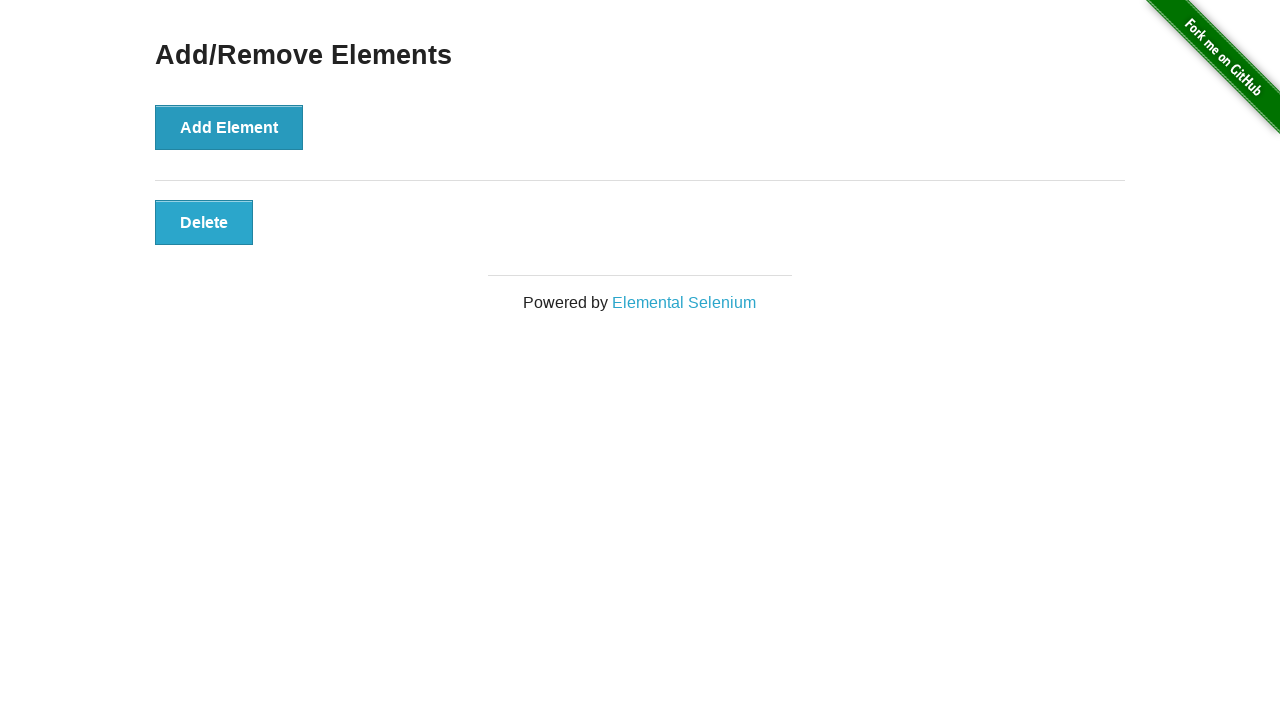

Clicked Add Element button second time at (229, 127) on button:has-text('Add Element')
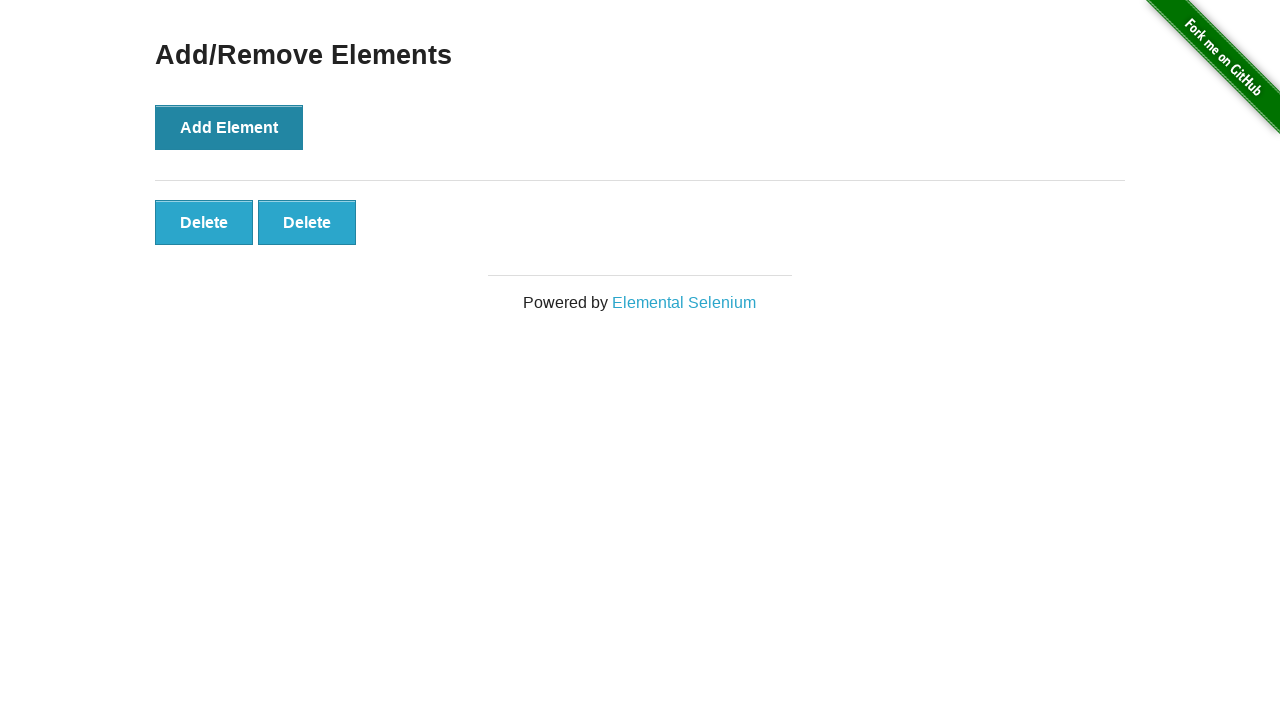

Waited for added elements to appear
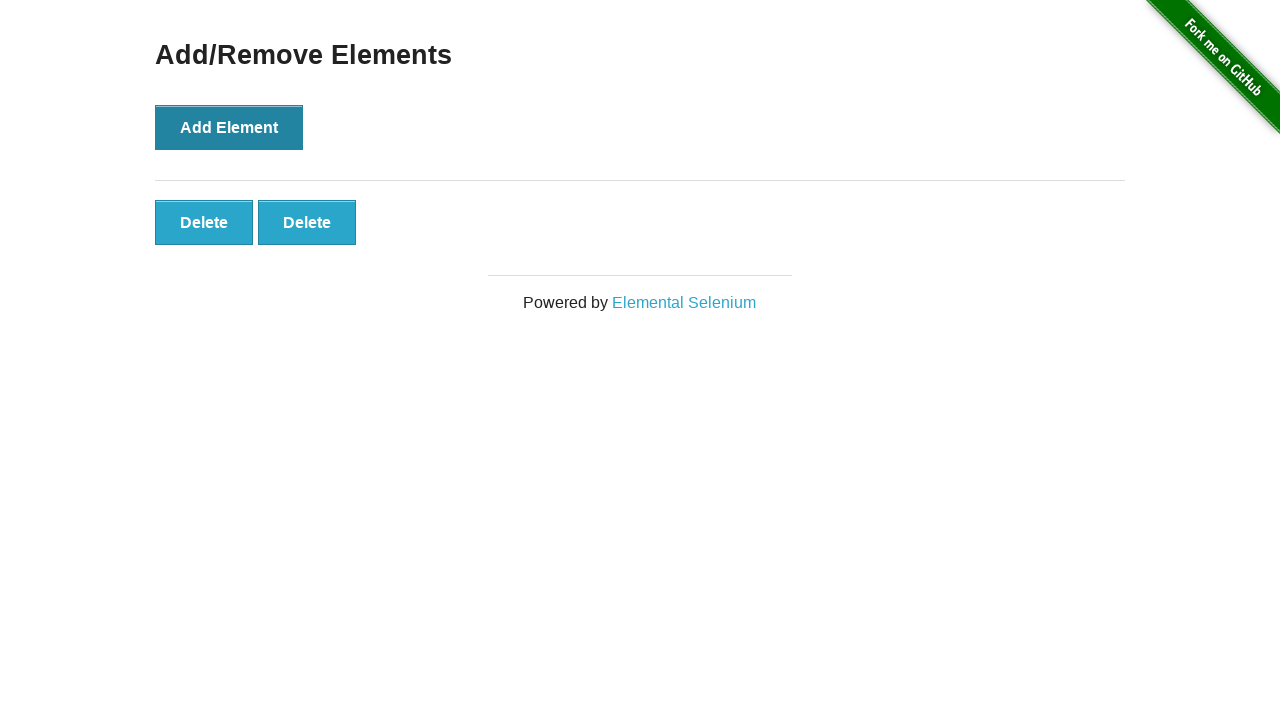

Clicked delete button for first element at (204, 222) on .added-manually:first-child
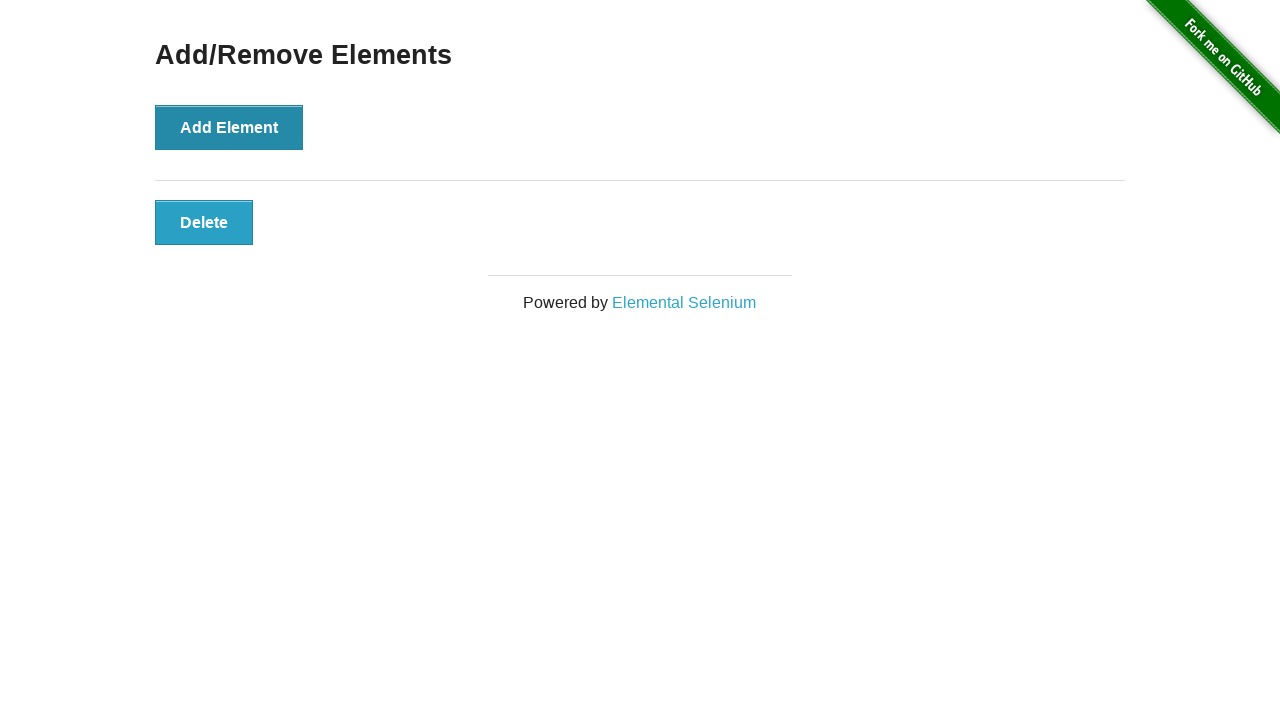

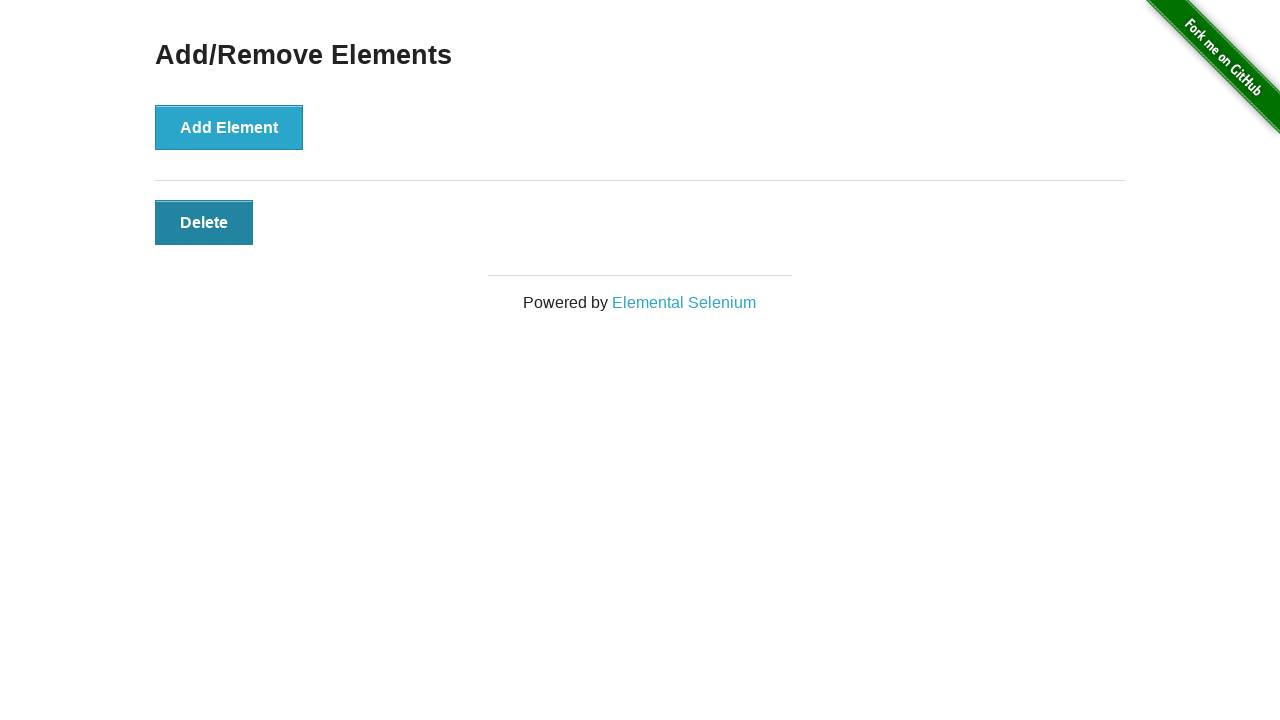